Tests login form validation with only username filled by entering username but no password

Starting URL: https://www.saucedemo.com/

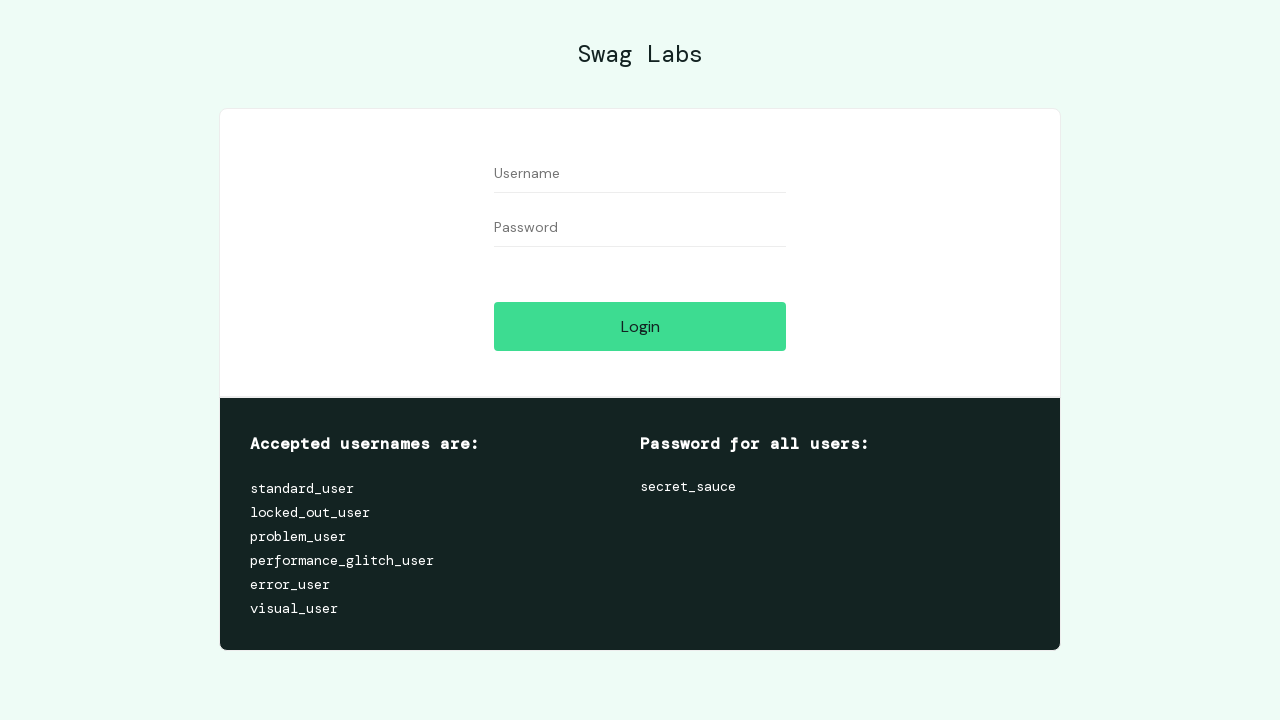

Filled username field with 'standard_user' on #user-name
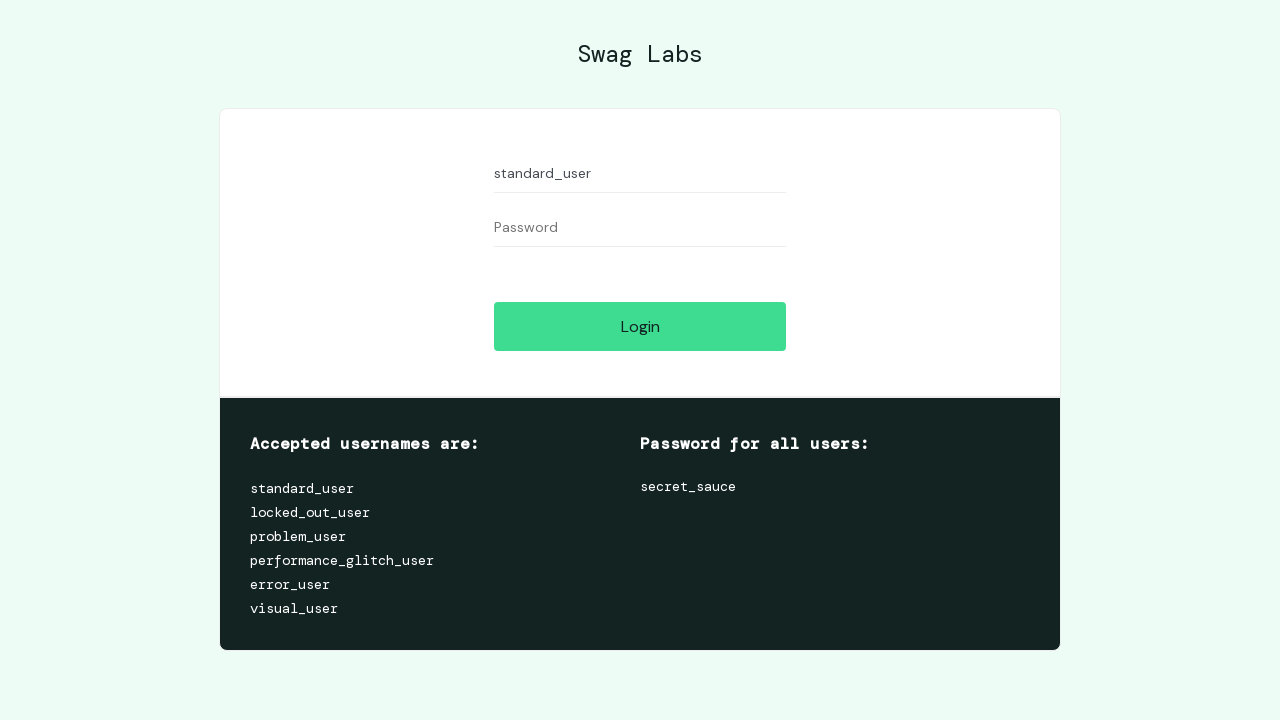

Clicked login button without entering password at (640, 326) on #login-button
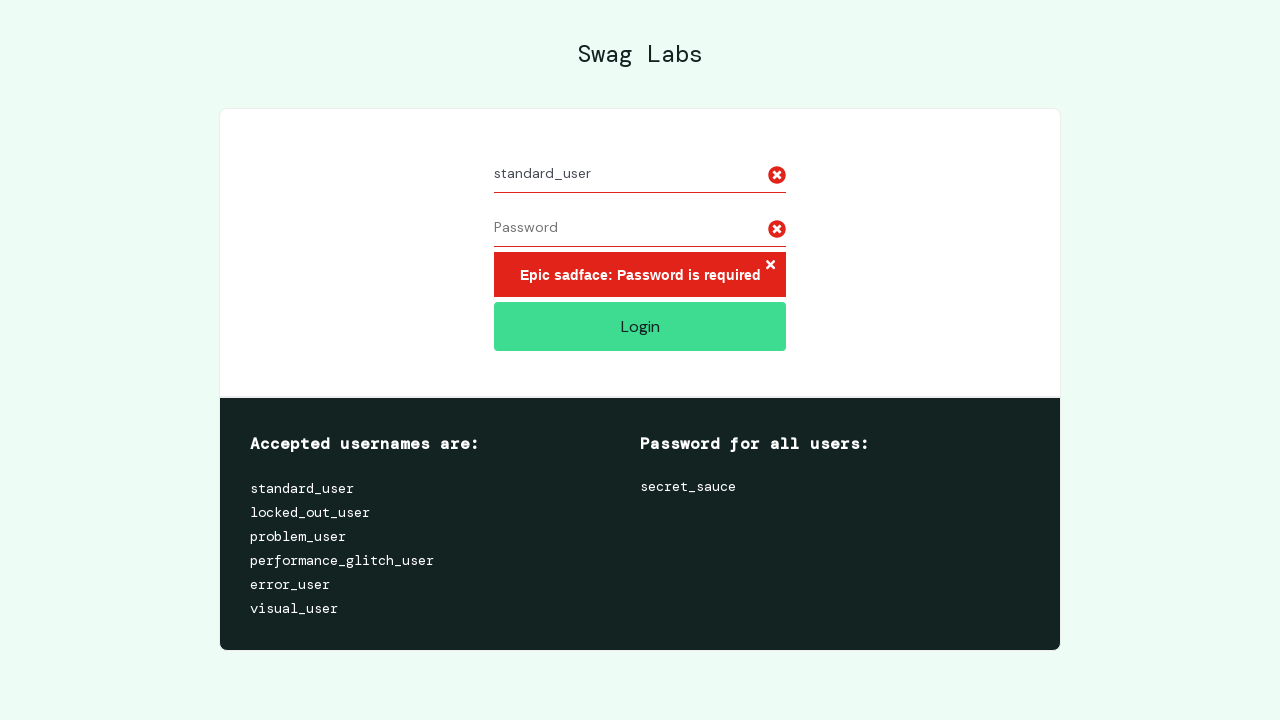

Error message appeared on login form
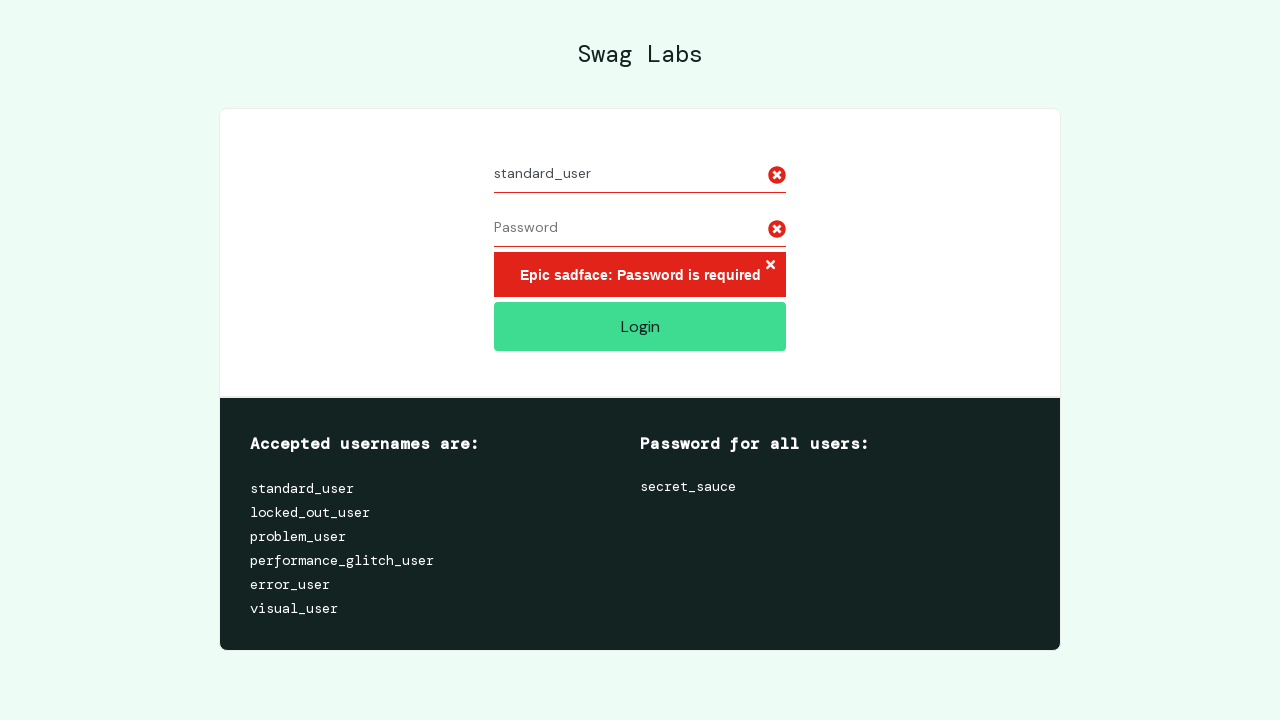

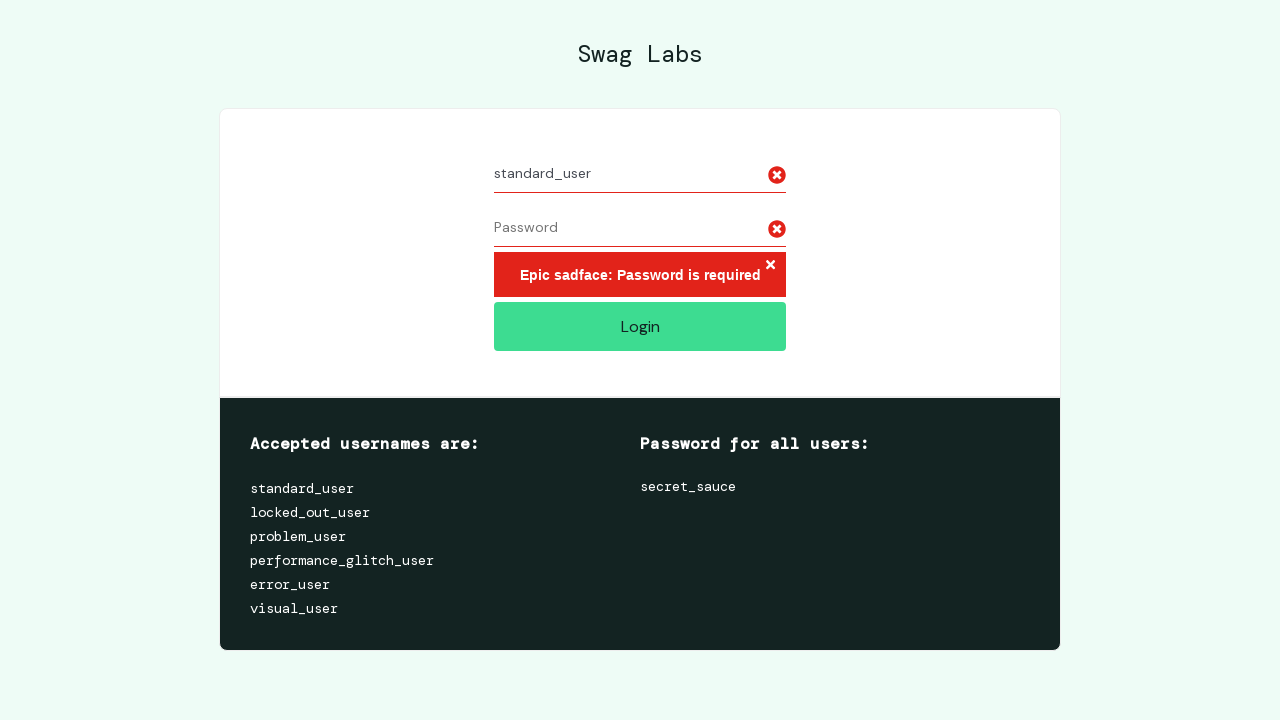